Tests registration form submission by filling first name, last name, and email fields, then verifying successful registration message

Starting URL: http://suninjuly.github.io/registration1.html

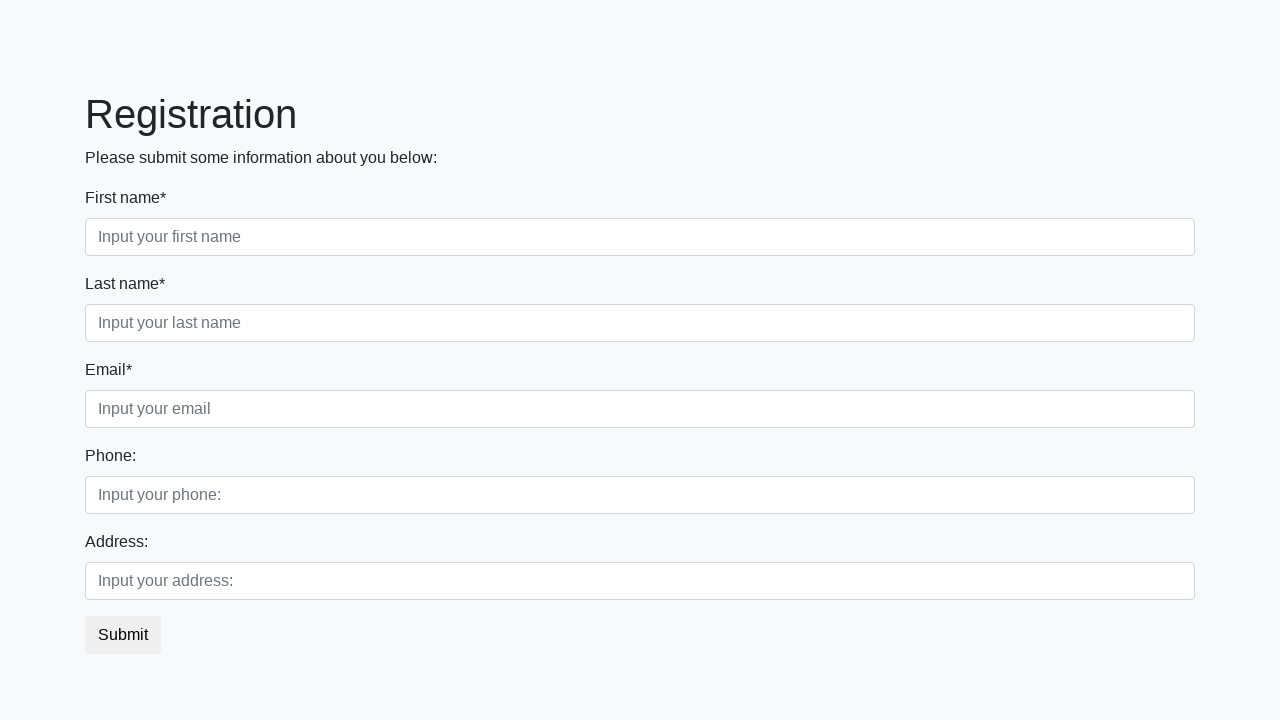

Navigated to registration form page
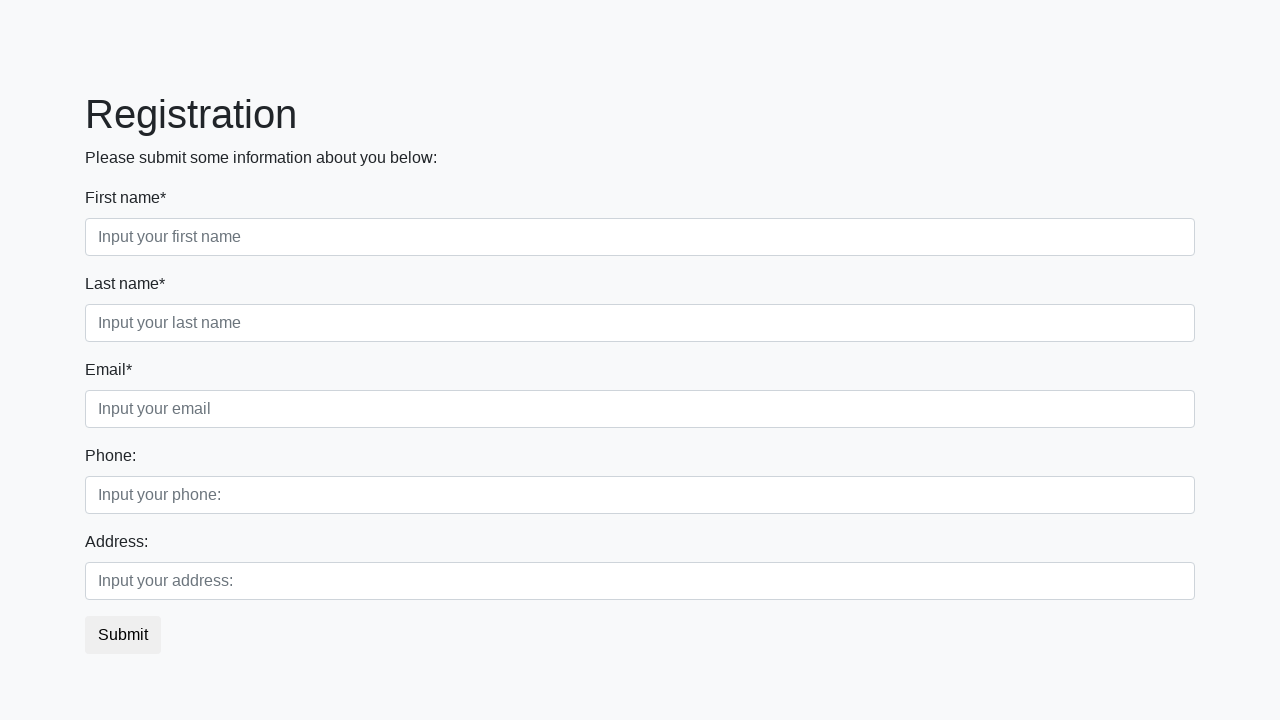

Filled first name field with 'John' on .first_block input.first
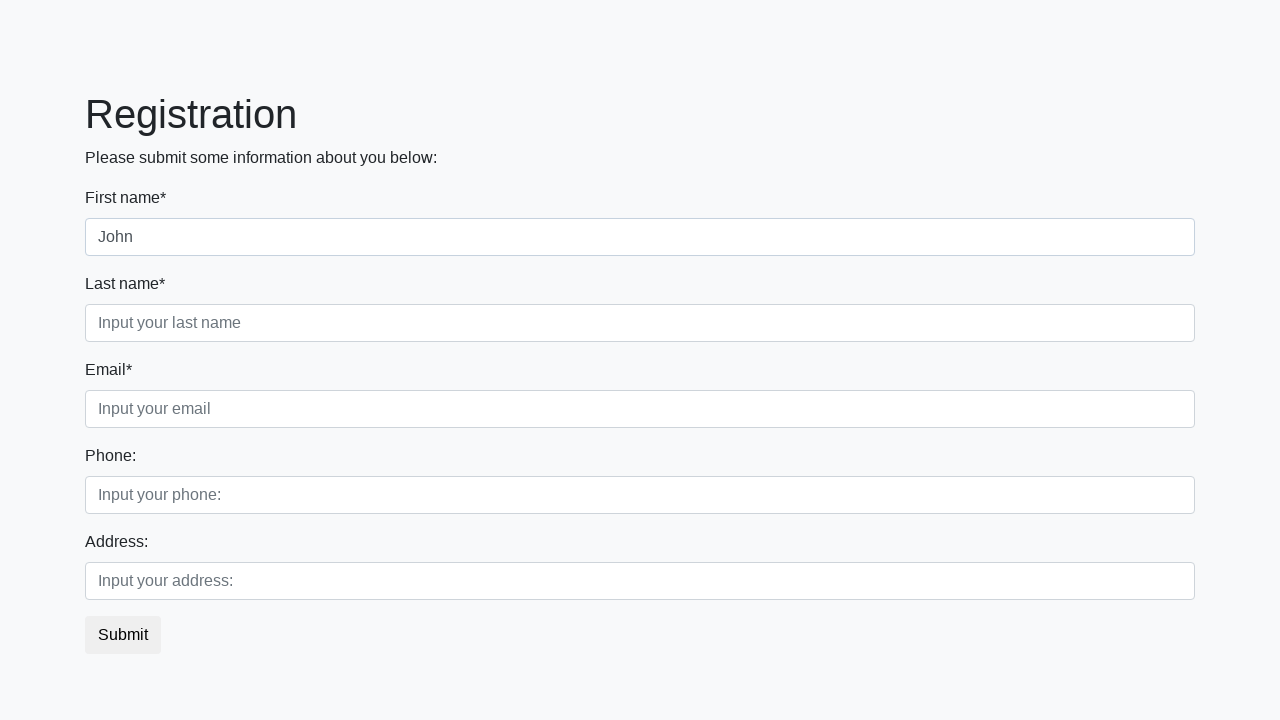

Filled last name field with 'Smith' on .first_block input.second
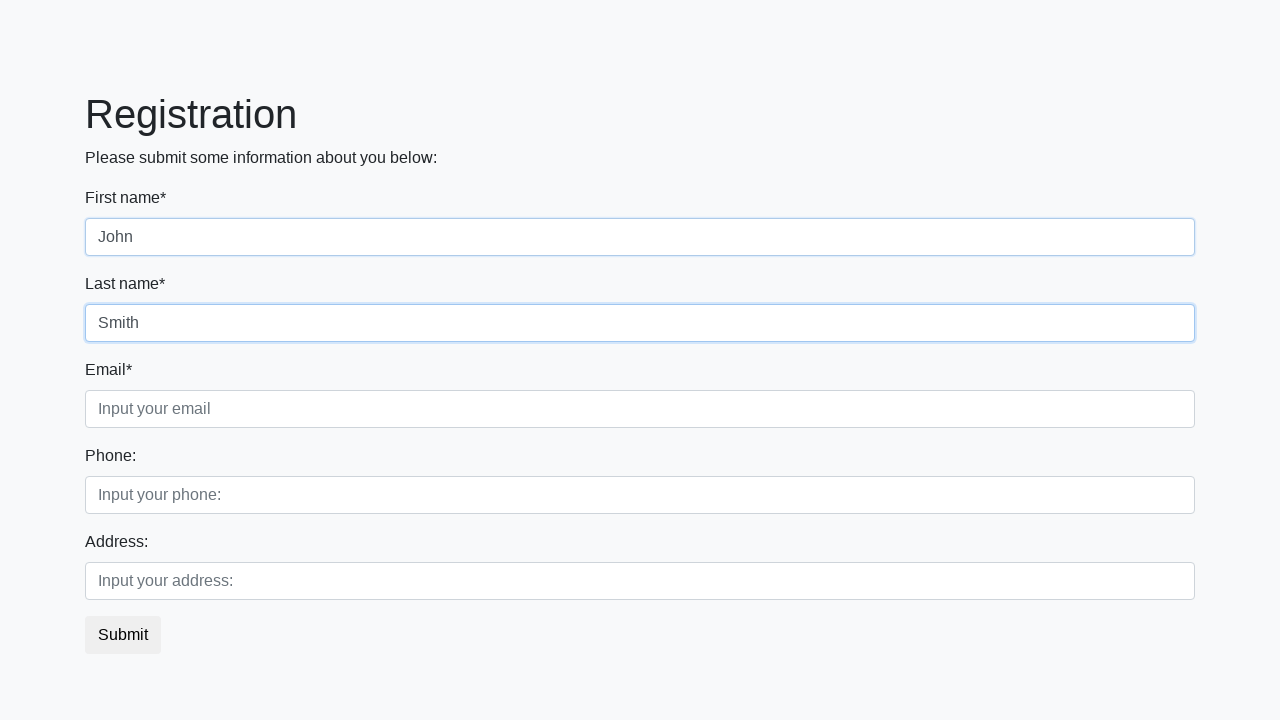

Filled email field with 'john.smith@gmail.com' on .first_block input.third
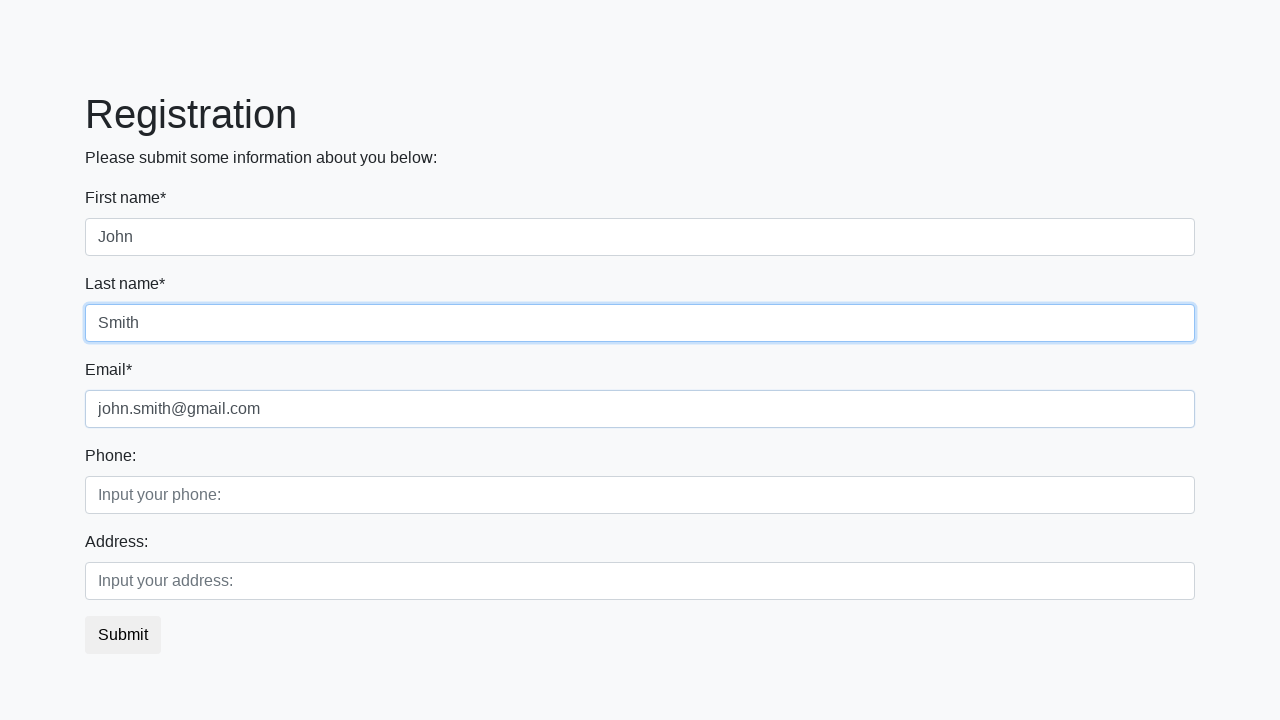

Clicked submit button to register at (123, 635) on button.btn
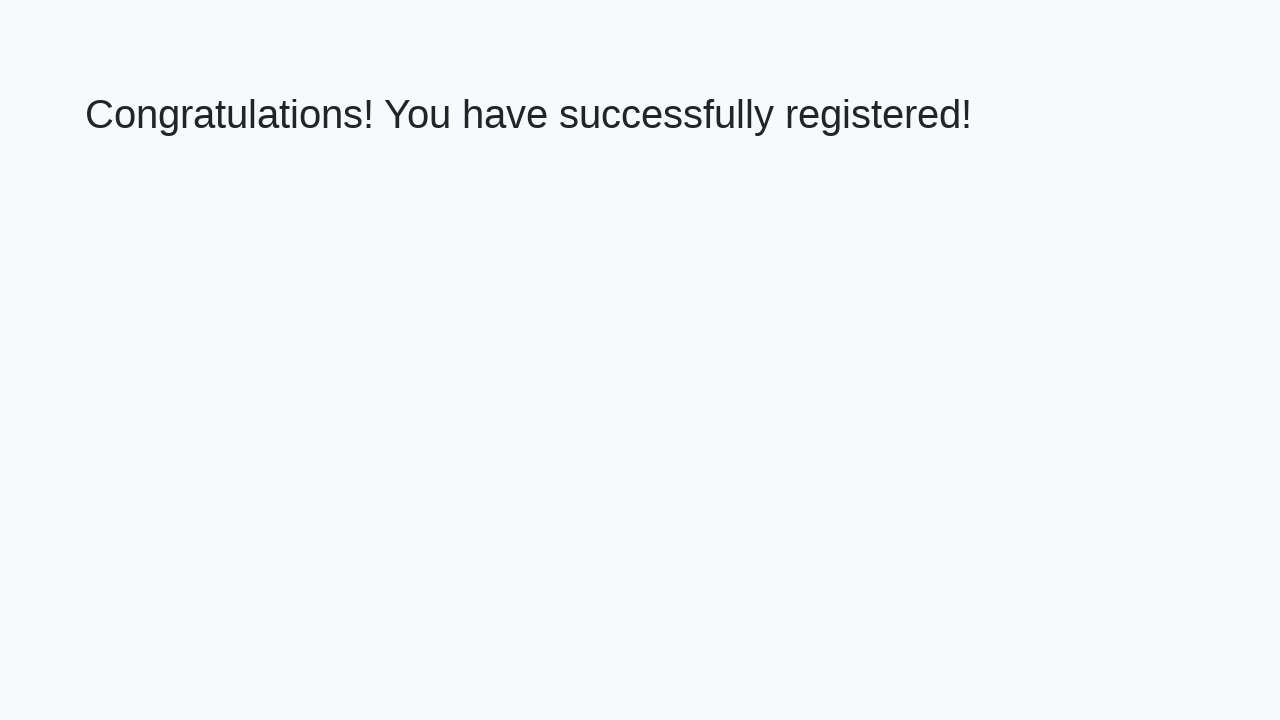

Success message heading loaded
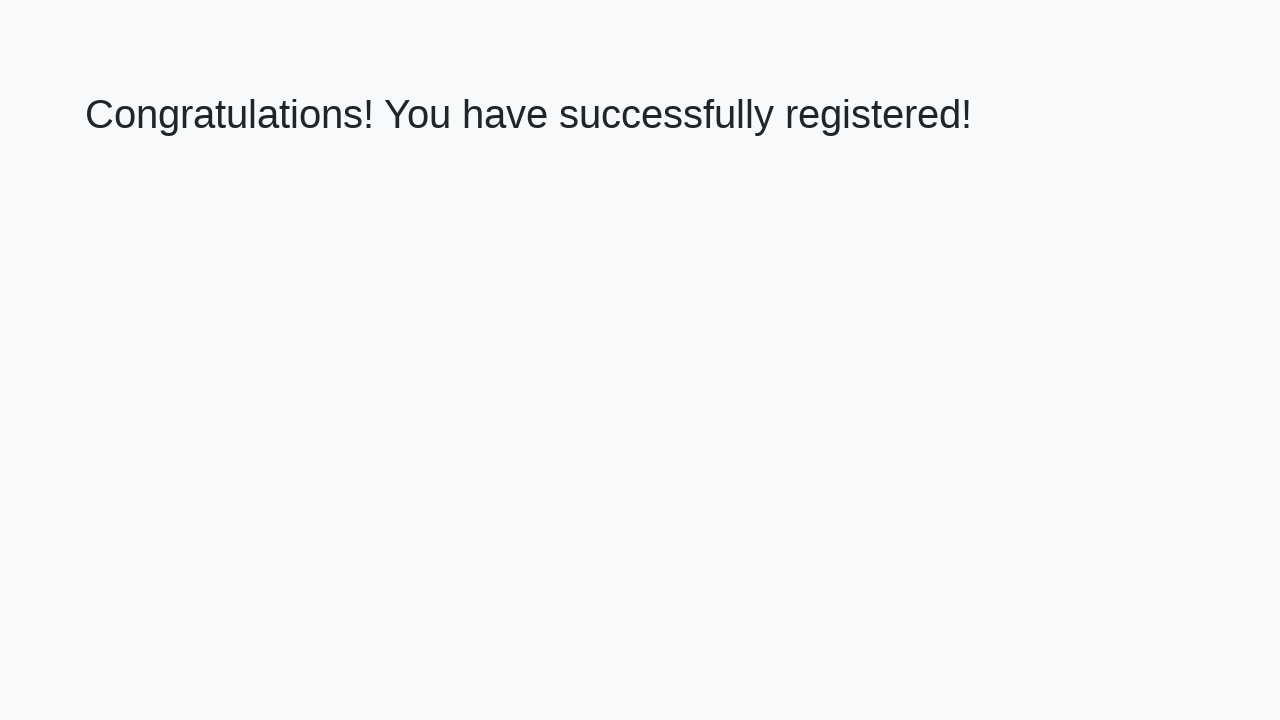

Retrieved success message text: 'Congratulations! You have successfully registered!'
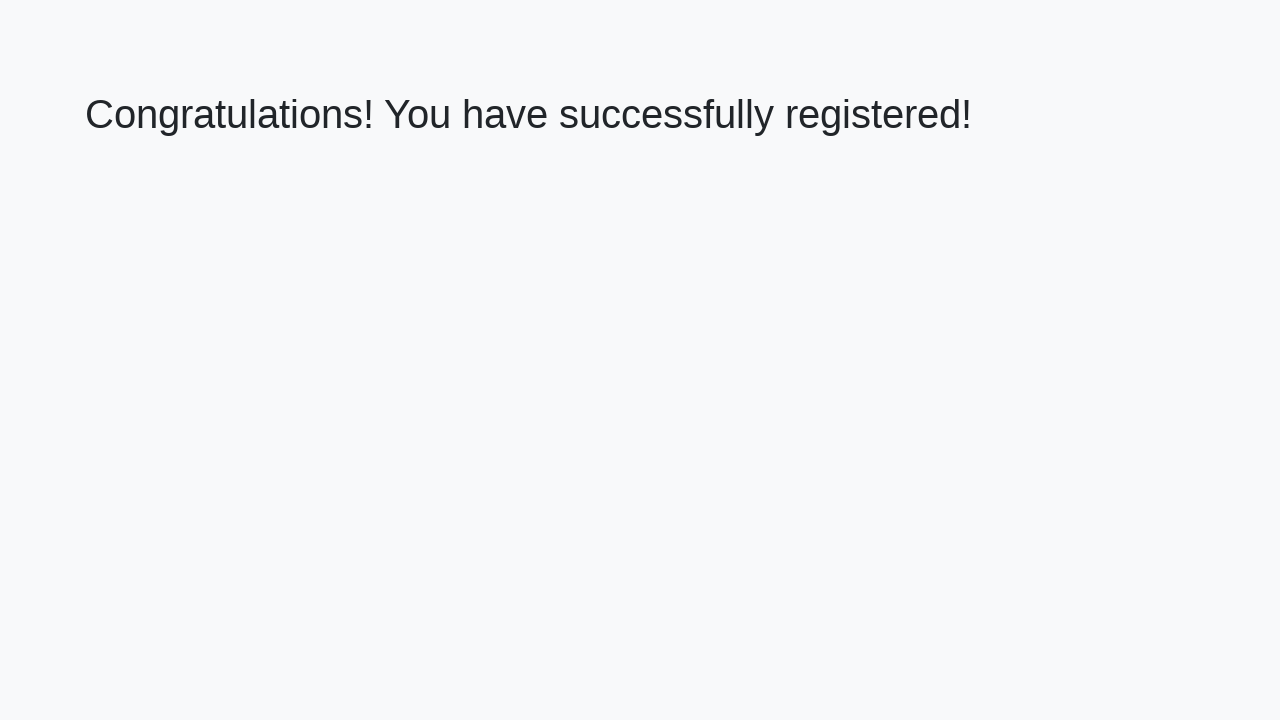

Verified successful registration message matches expected text
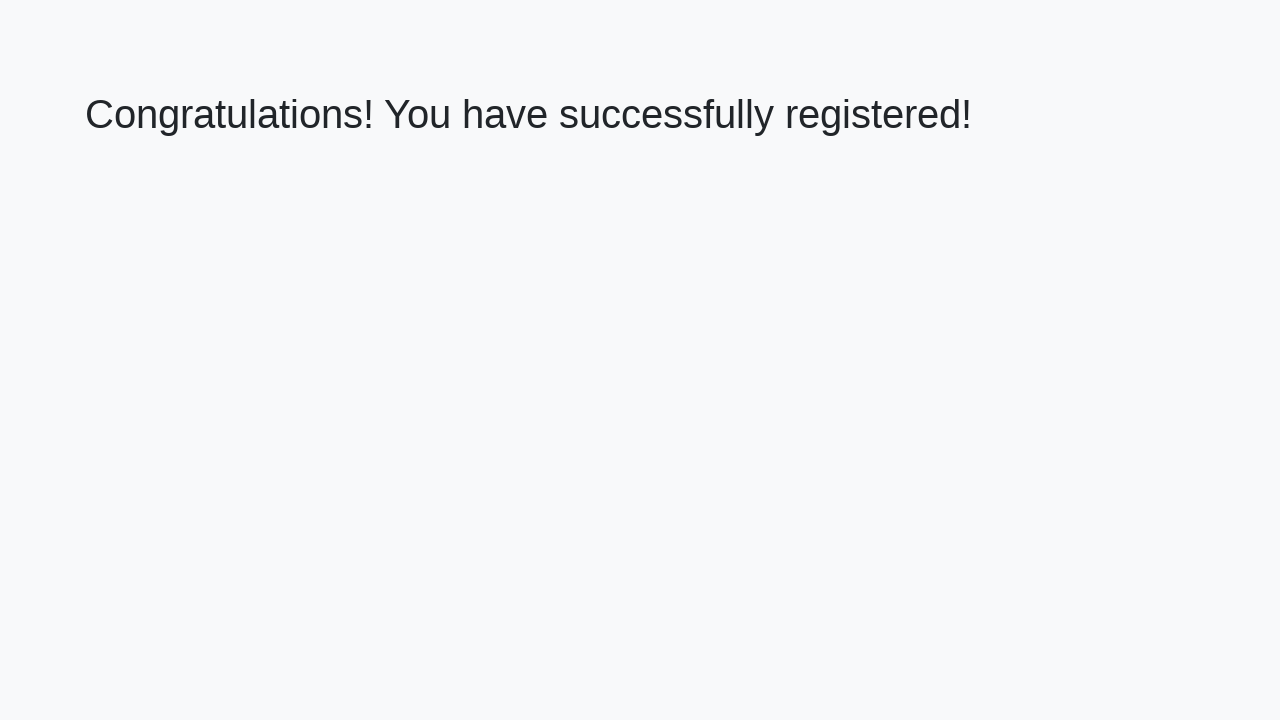

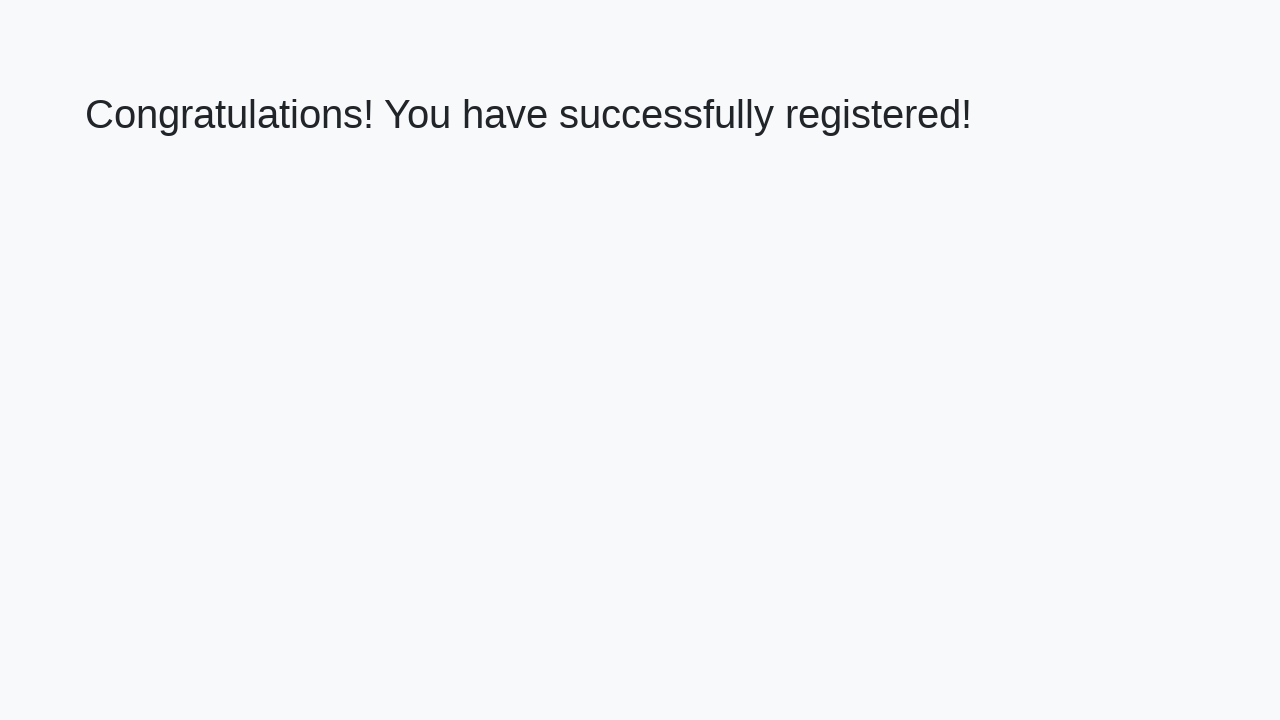